Tests checkbox interaction on a practice form by locating and clicking a sports hobby checkbox

Starting URL: https://demoqa.com/automation-practice-form/

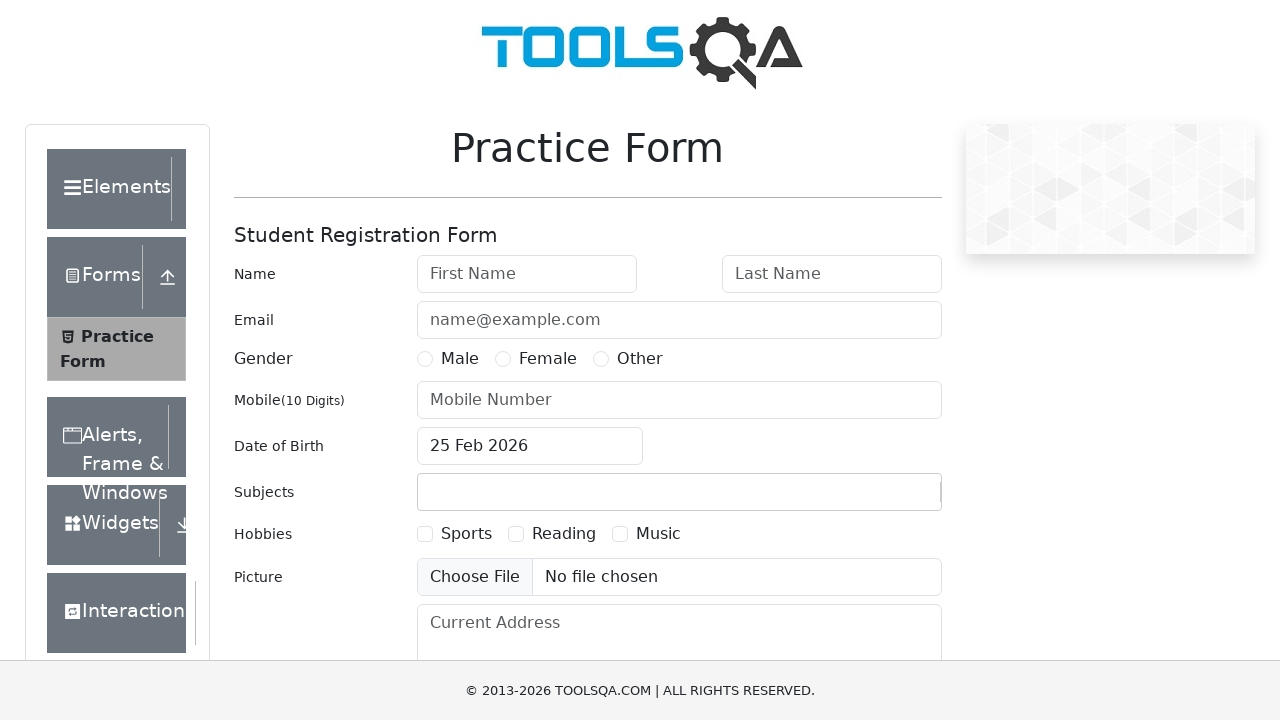

Located Sports hobby checkbox element
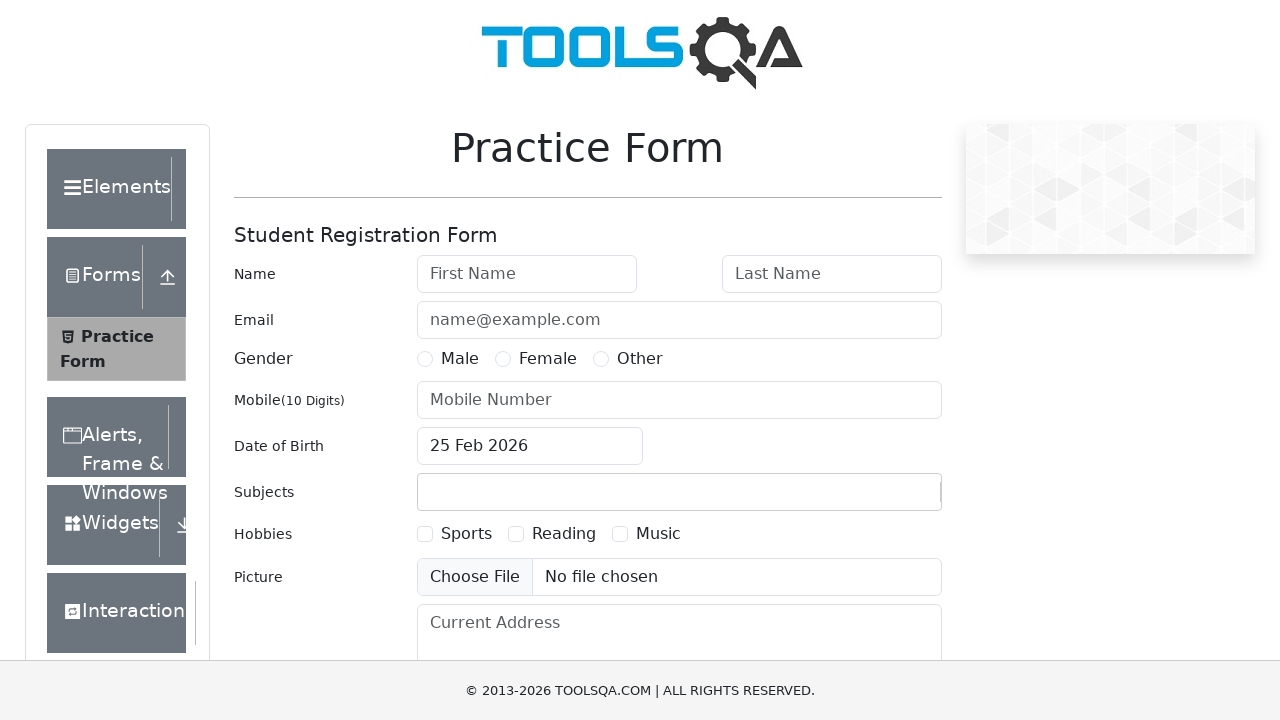

Scrolled Sports checkbox into view
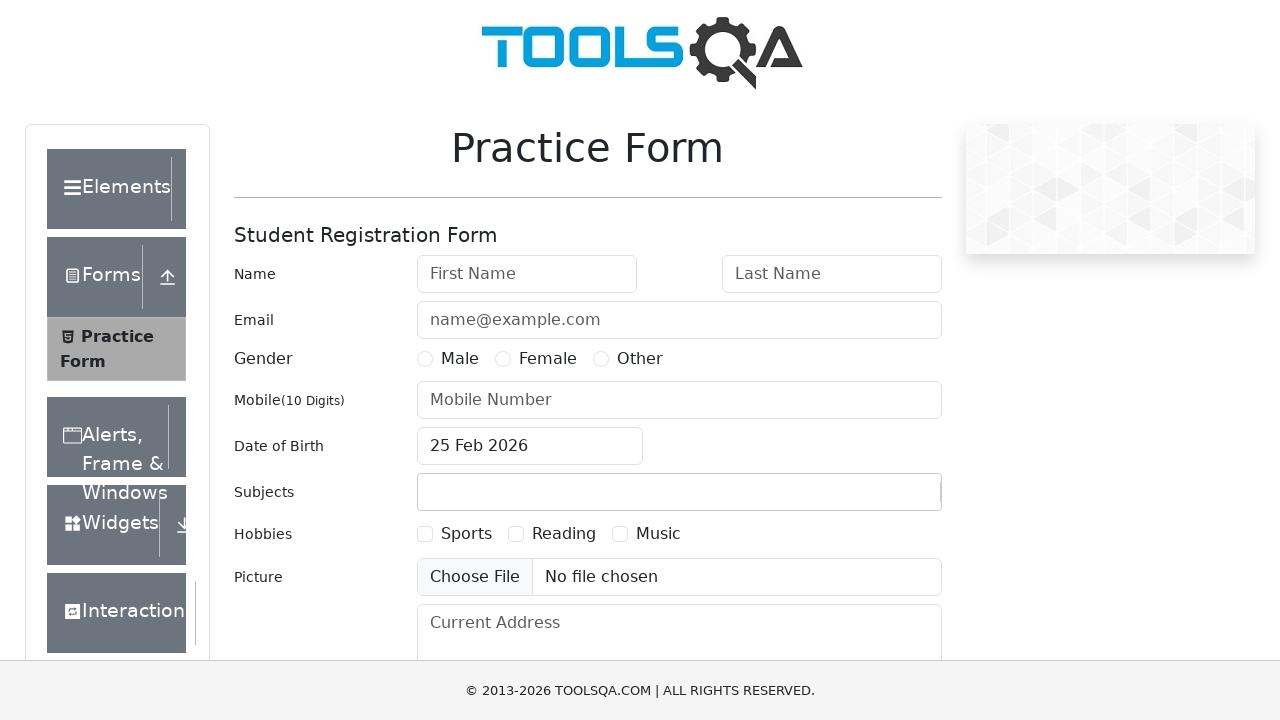

Clicked Sports hobby checkbox at (425, 534) on xpath=//label[text()='Sports']/preceding-sibling::input
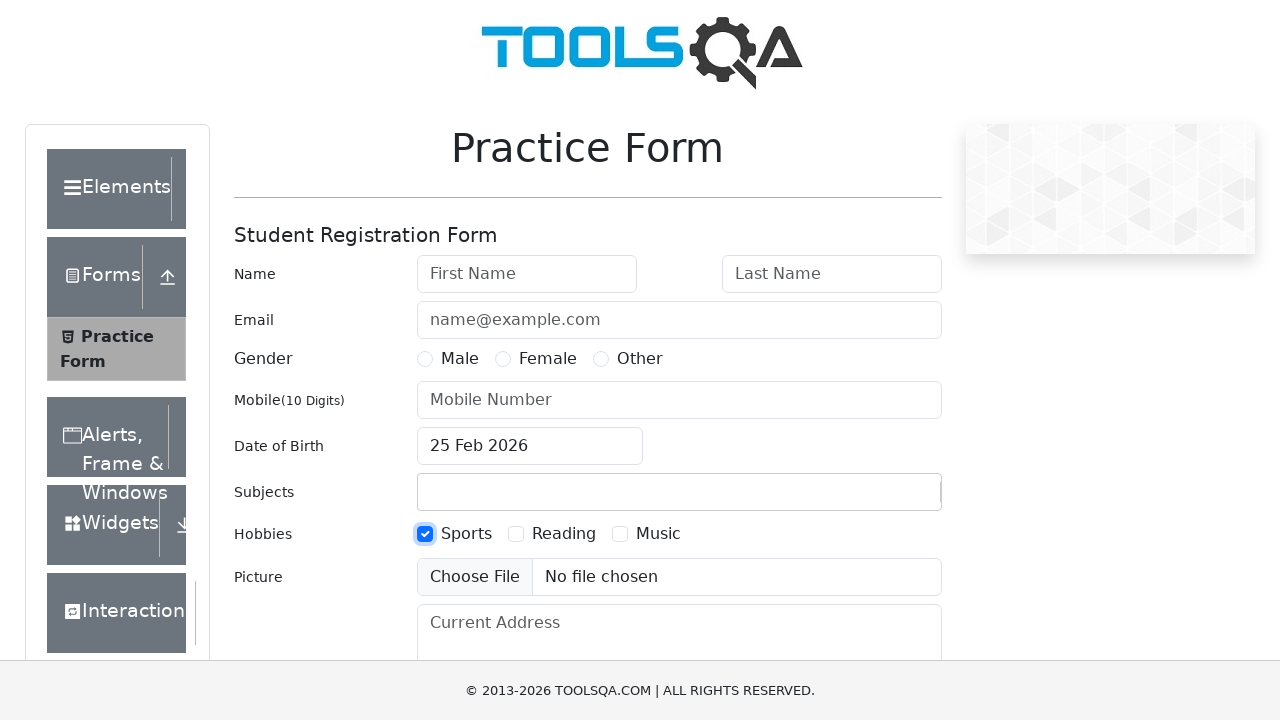

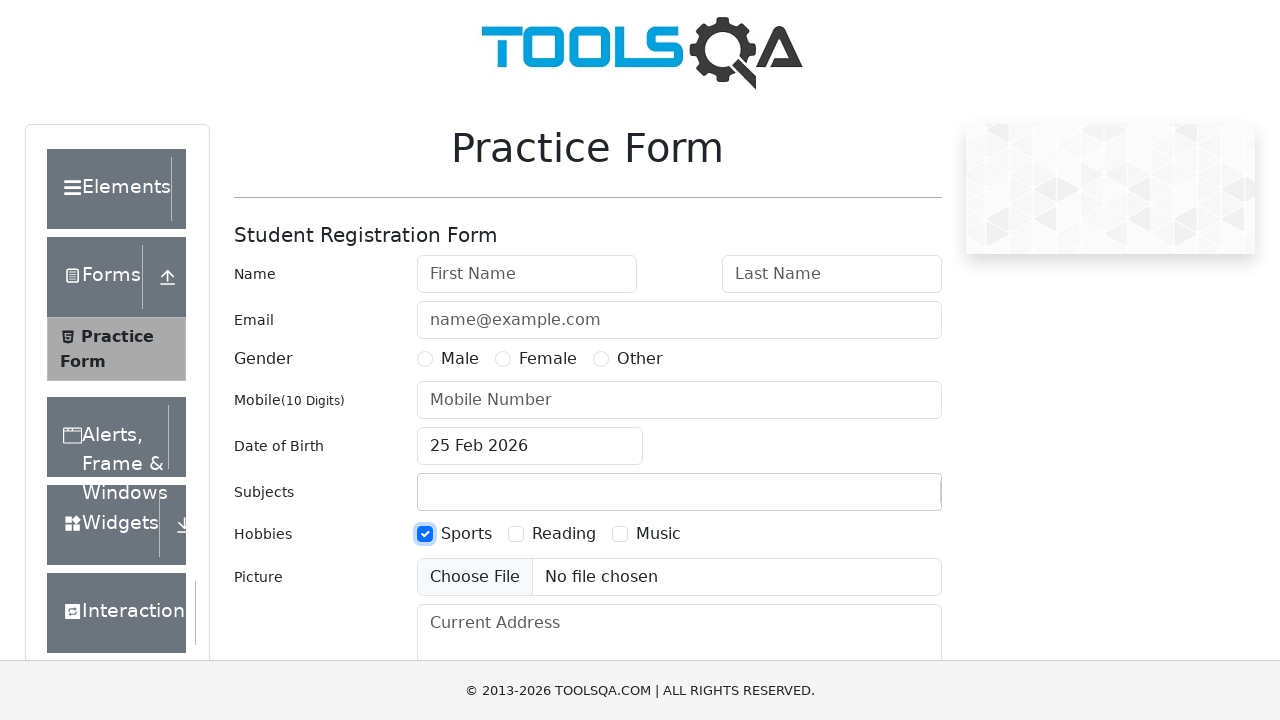